Tests right-click context menu functionality on the Herokuapp demo site

Starting URL: https://the-internet.herokuapp.com/

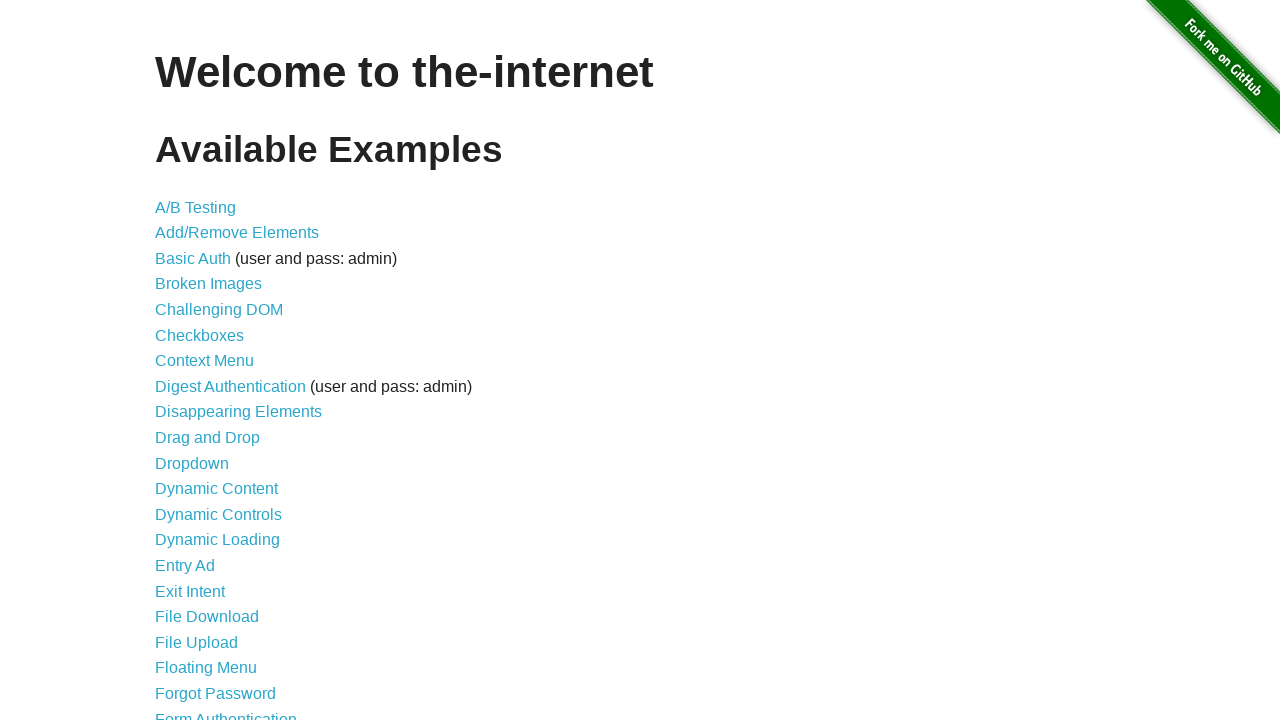

Clicked on Context Menu link at (204, 361) on a:has-text('Context Menu')
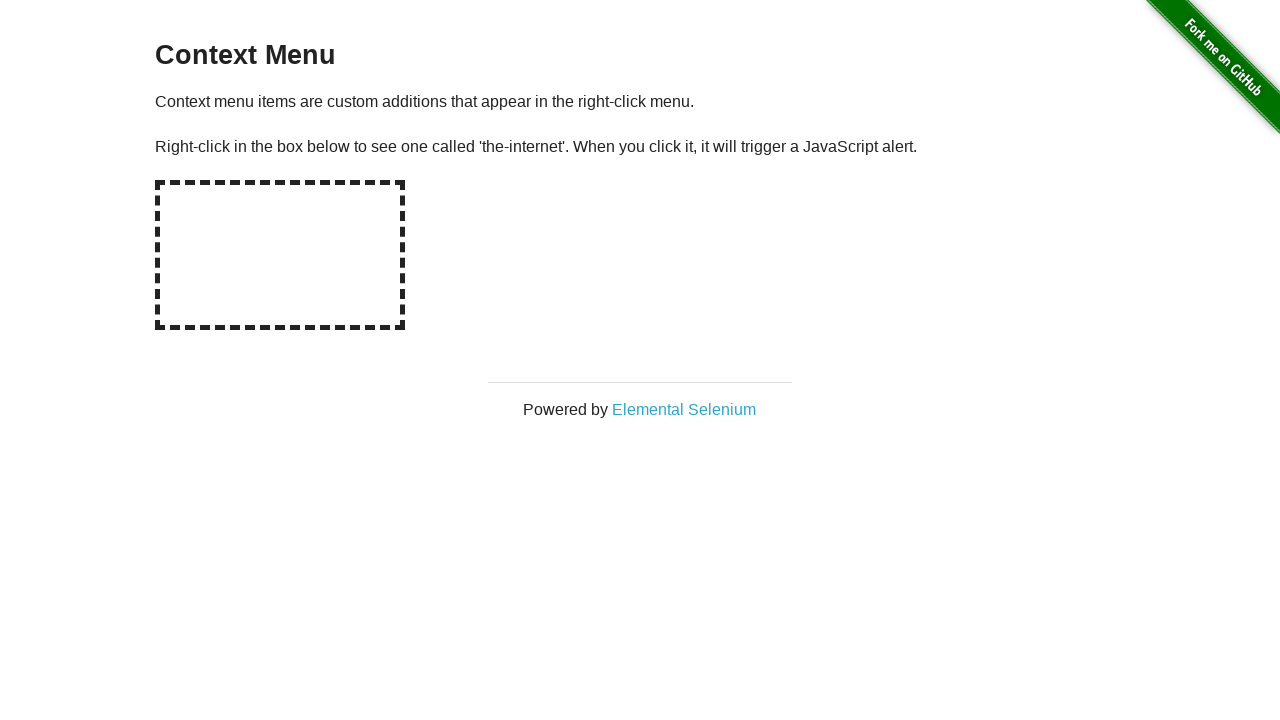

Right-clicked on the hot spot area at (280, 255) on #hot-spot
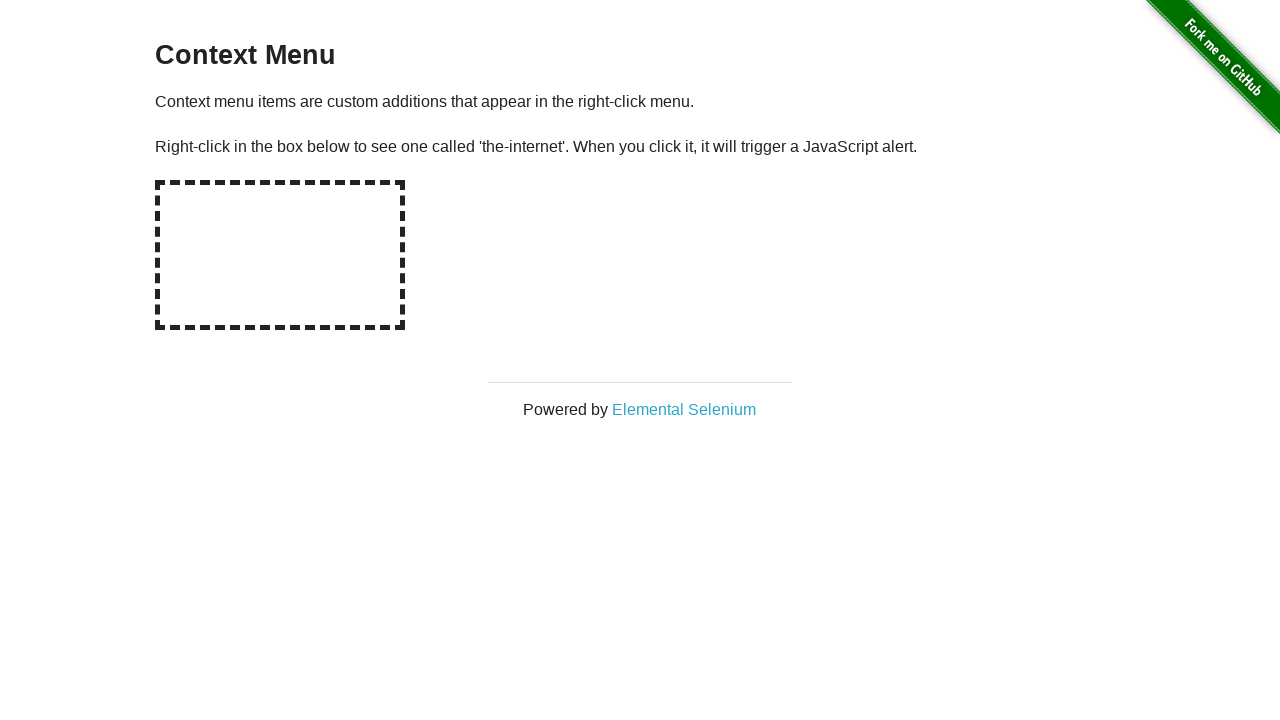

Set up dialog handler for context menu alert
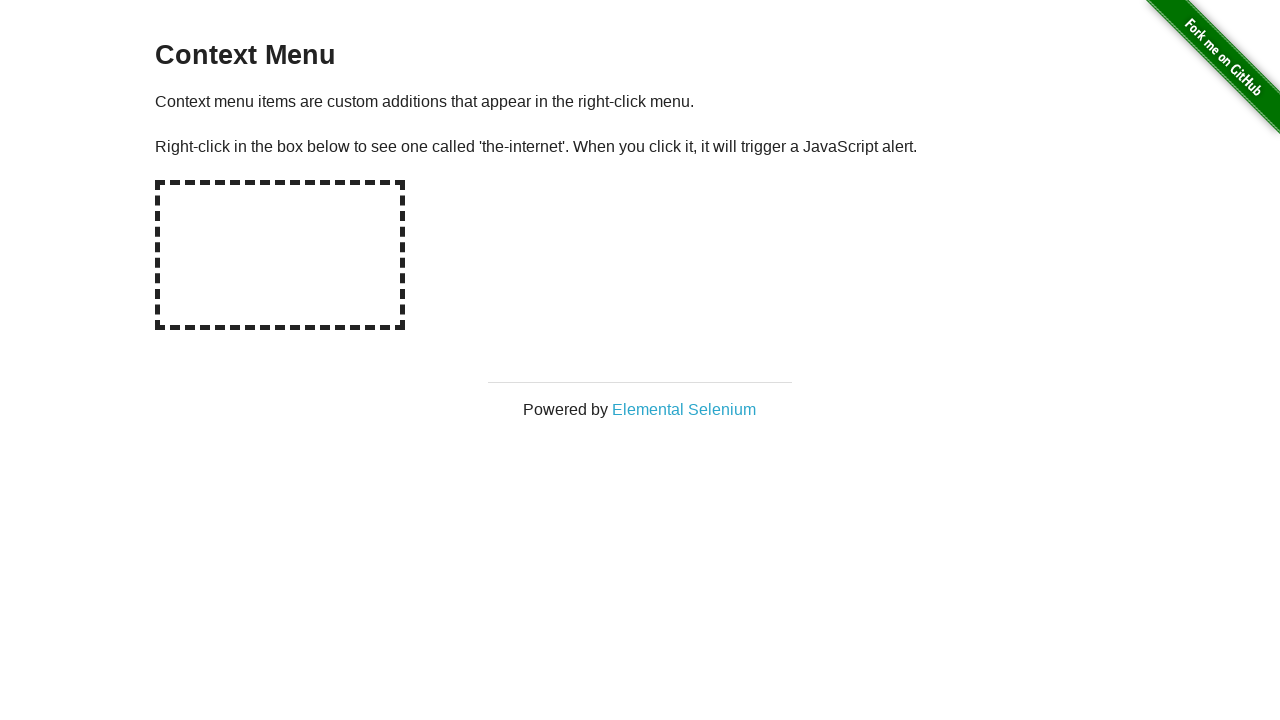

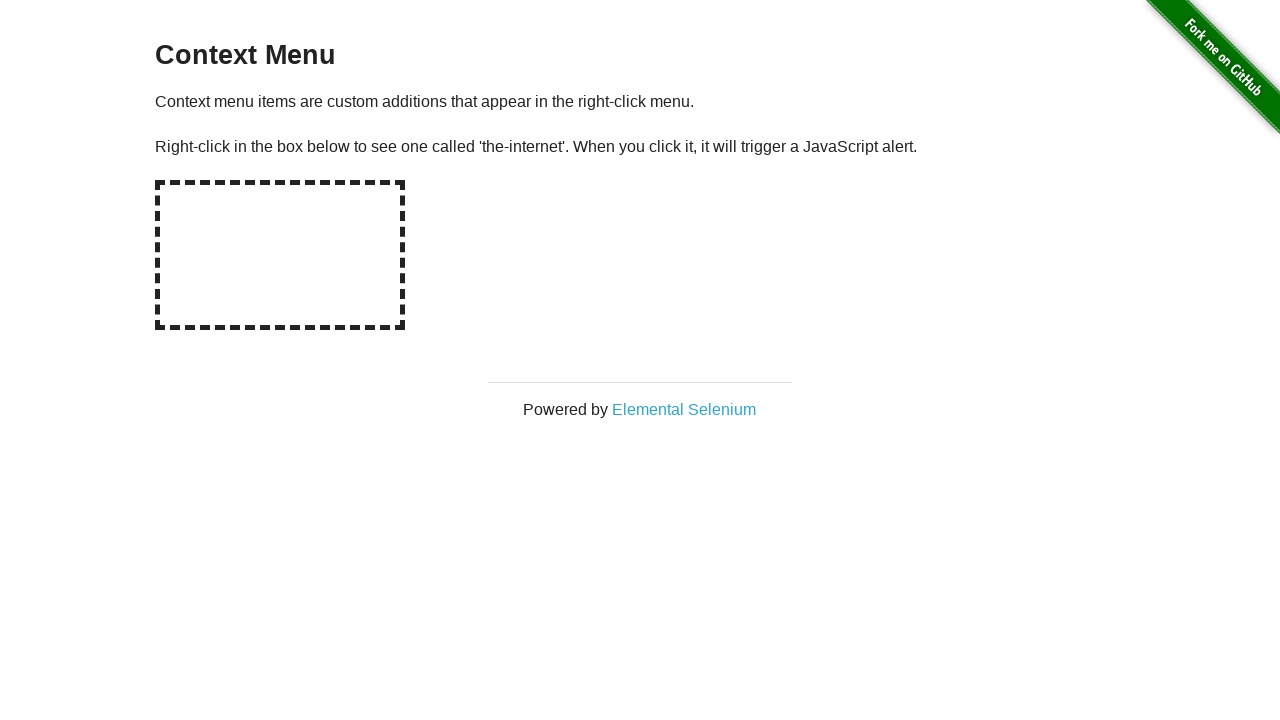